Tests slider functionality by dragging a range slider element to its maximum value using drag and drop actions

Starting URL: https://demoqa.com/slider/

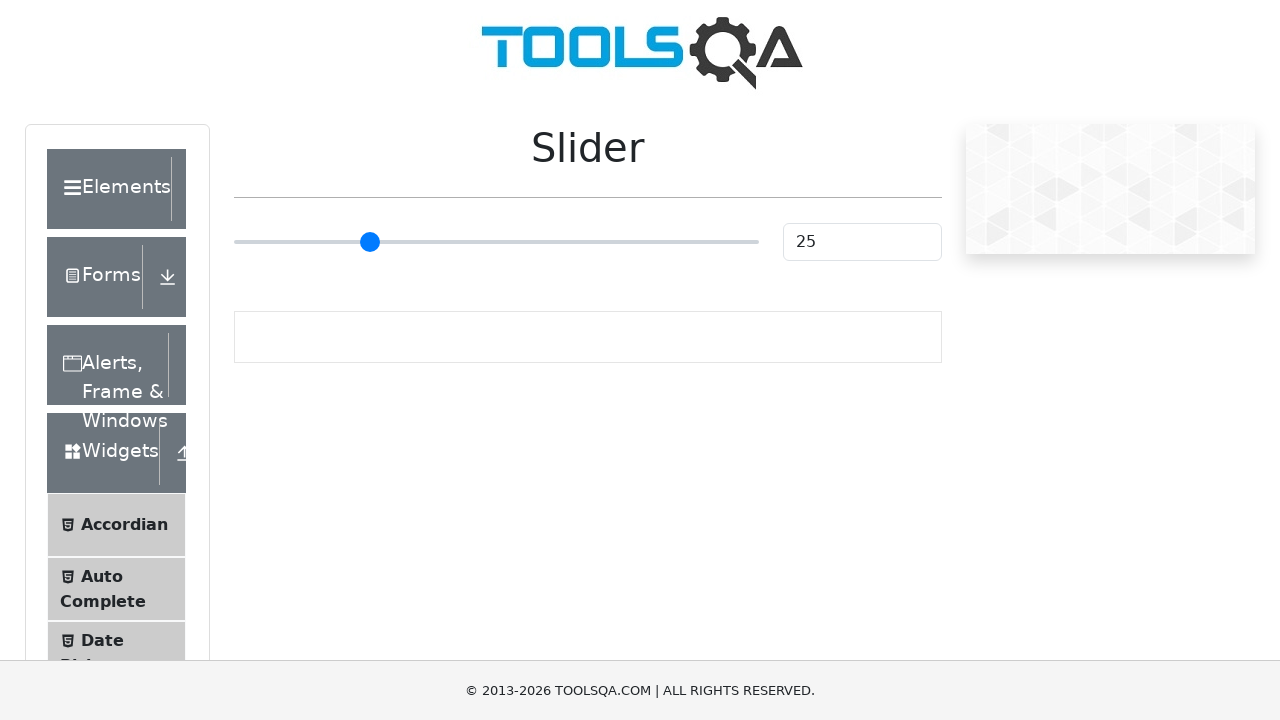

Waited for range slider to be visible and clickable
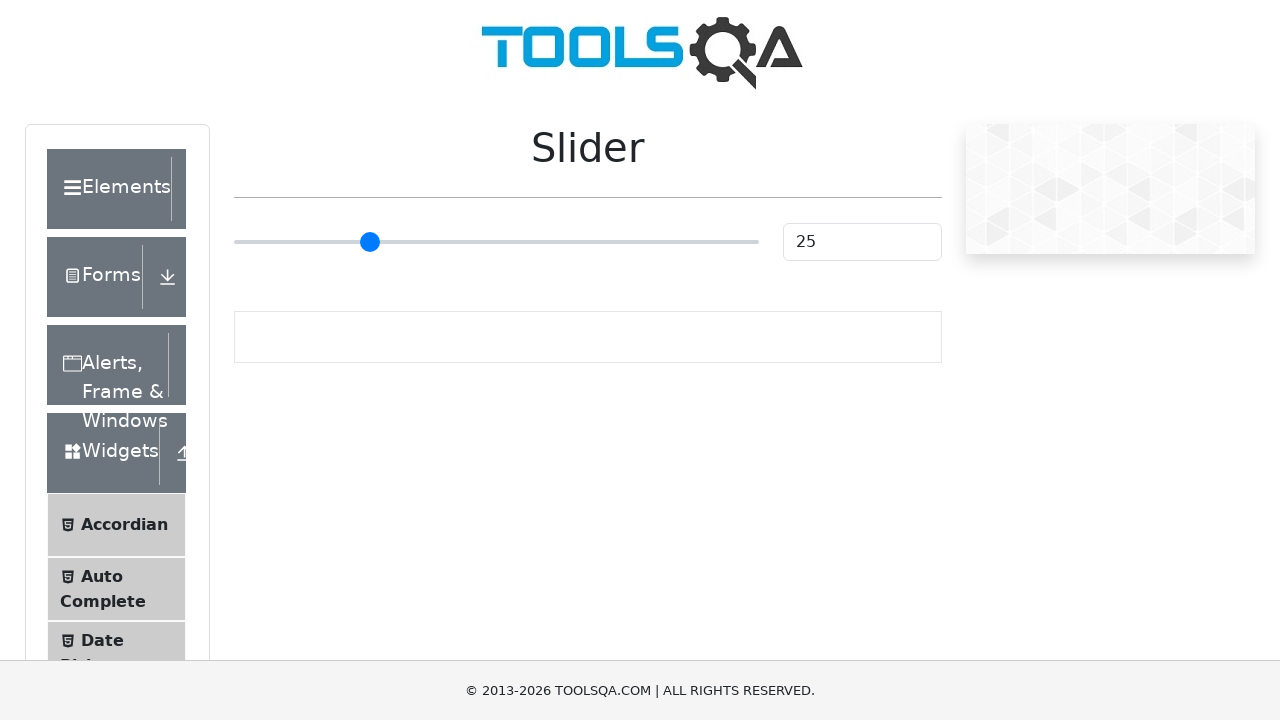

Retrieved slider bounding box for drag calculation
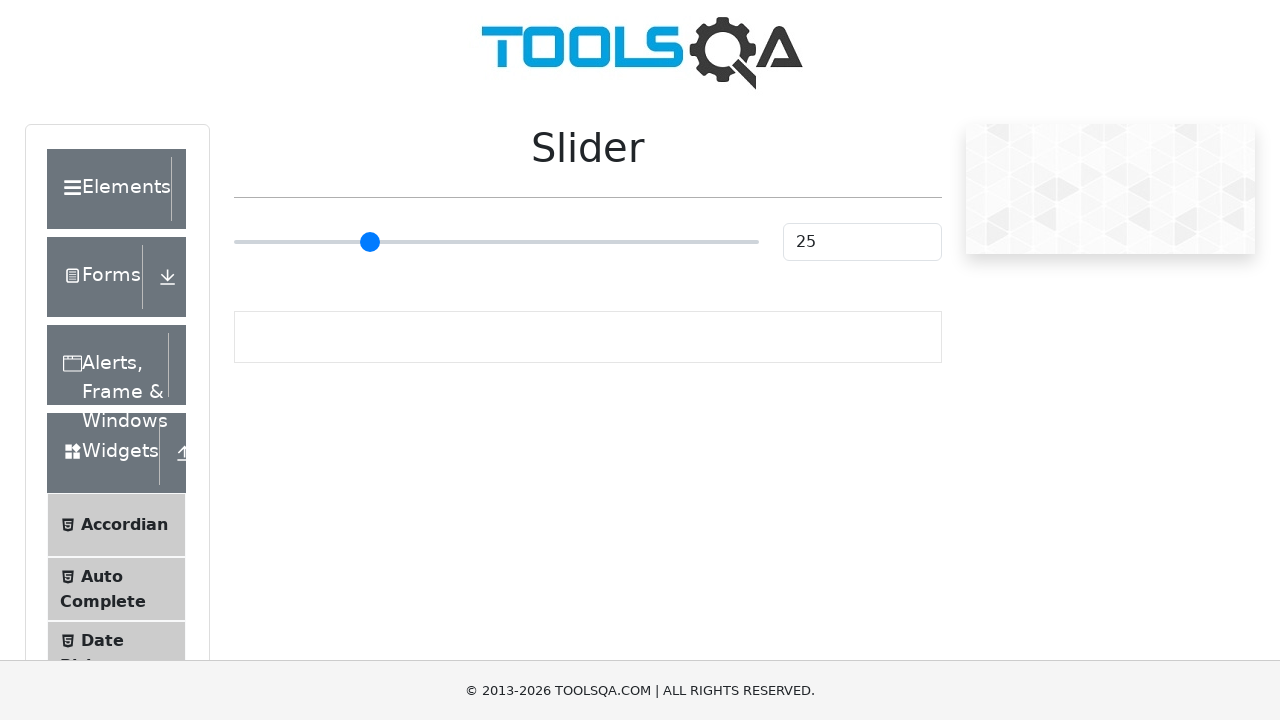

Moved mouse to slider center position at (496, 242)
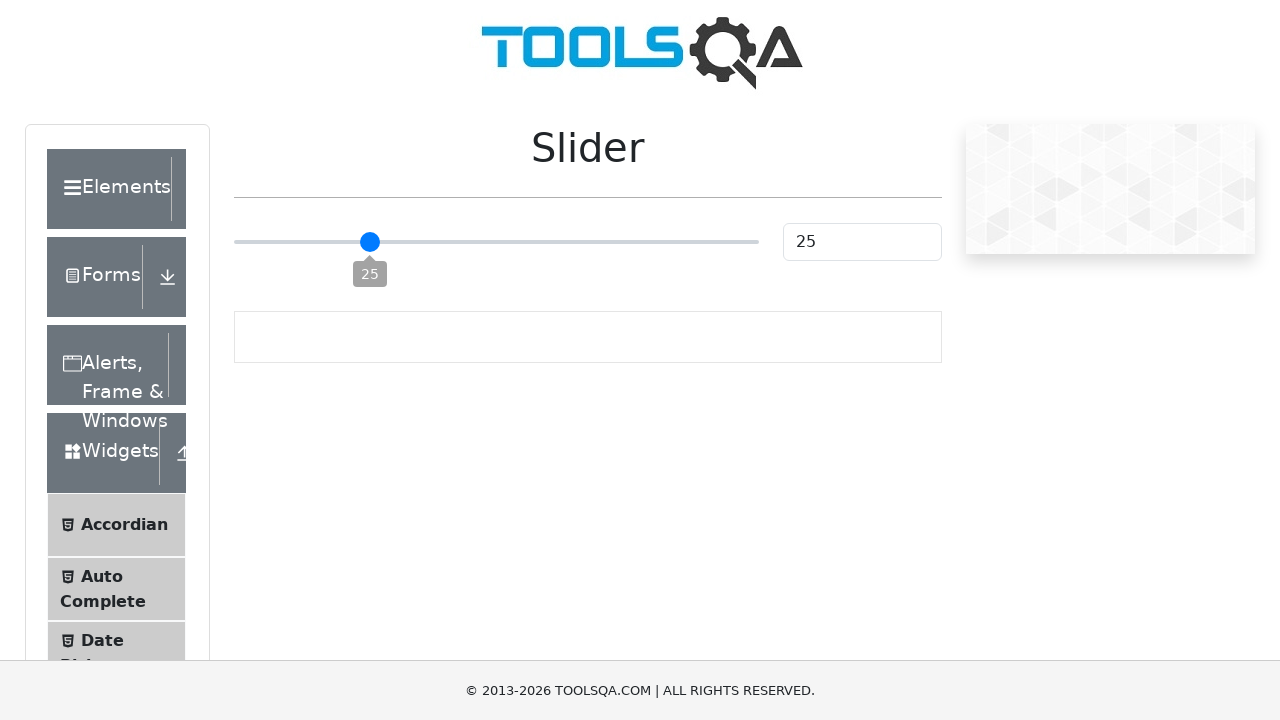

Pressed down mouse button on slider at (496, 242)
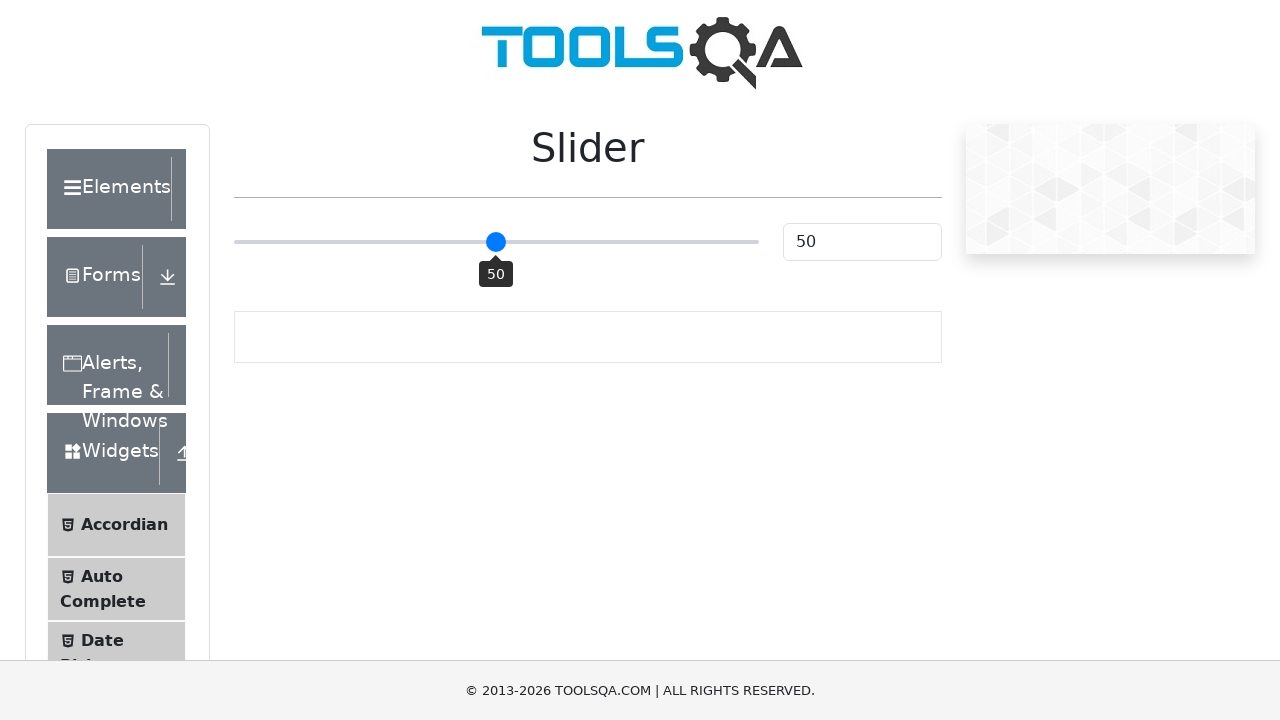

Dragged slider to the right edge (maximum value) at (759, 242)
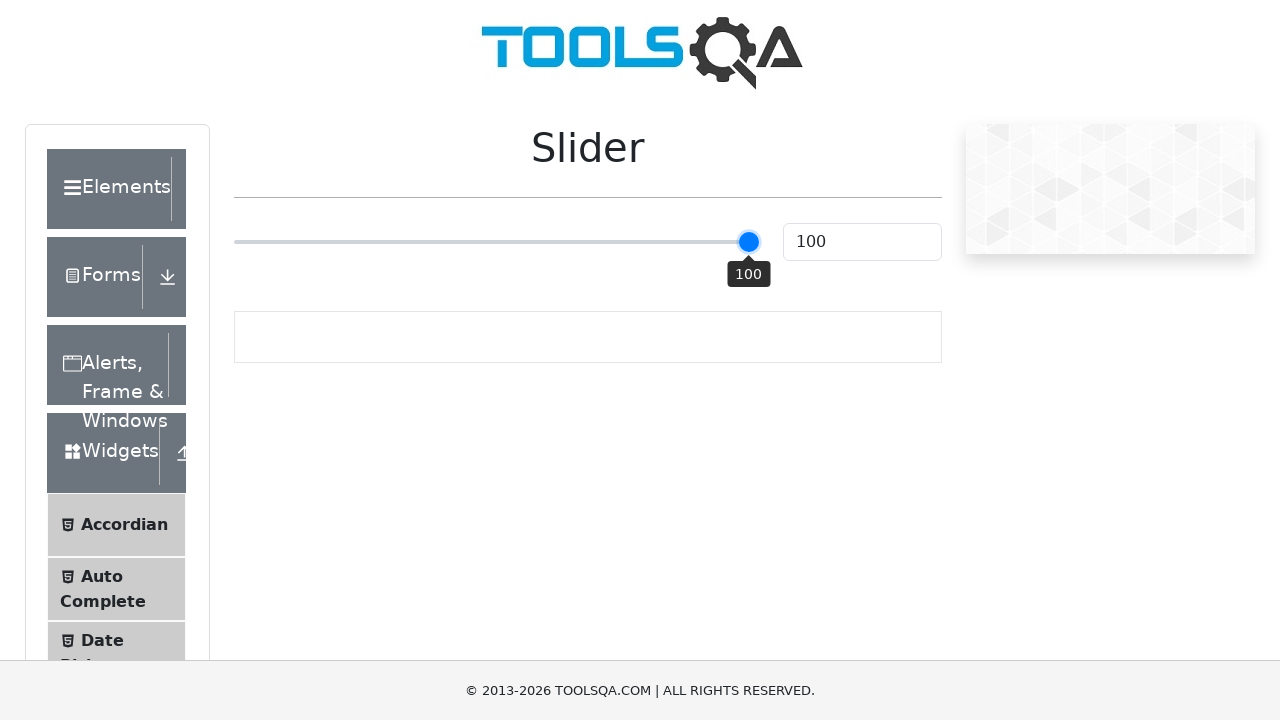

Released mouse button to complete slider drag at (759, 242)
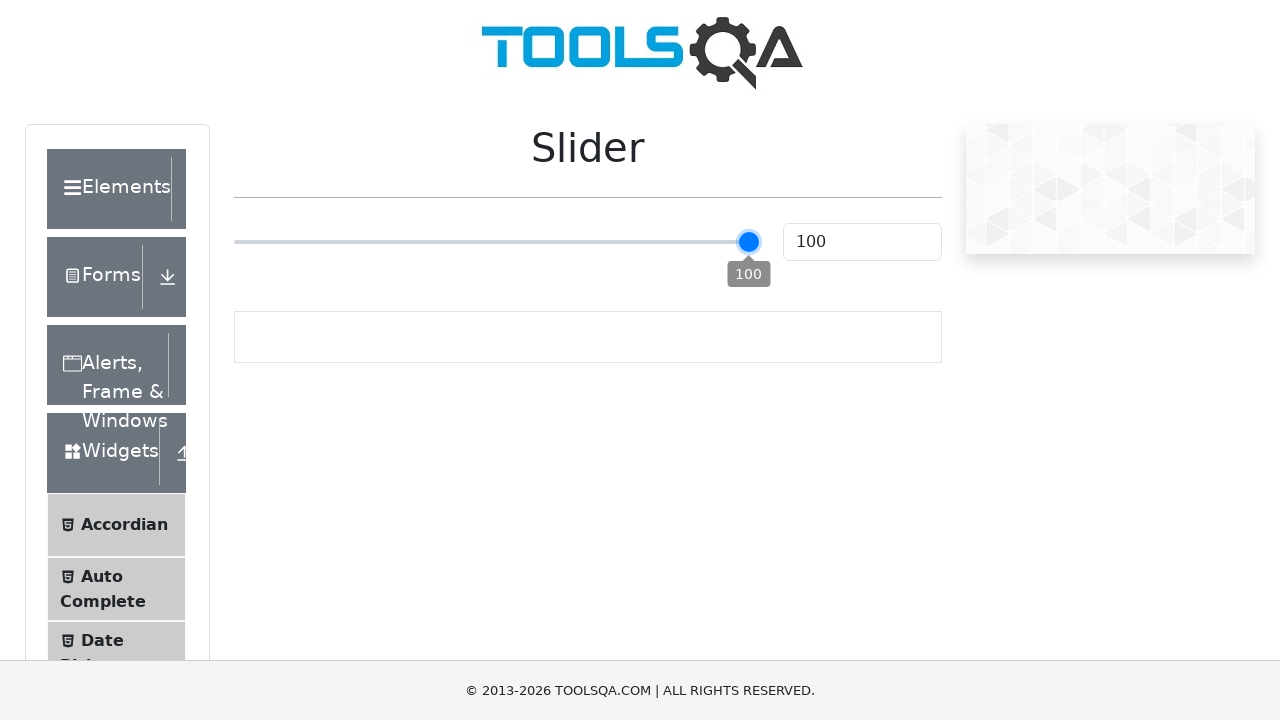

Verified slider element is still present after drag action
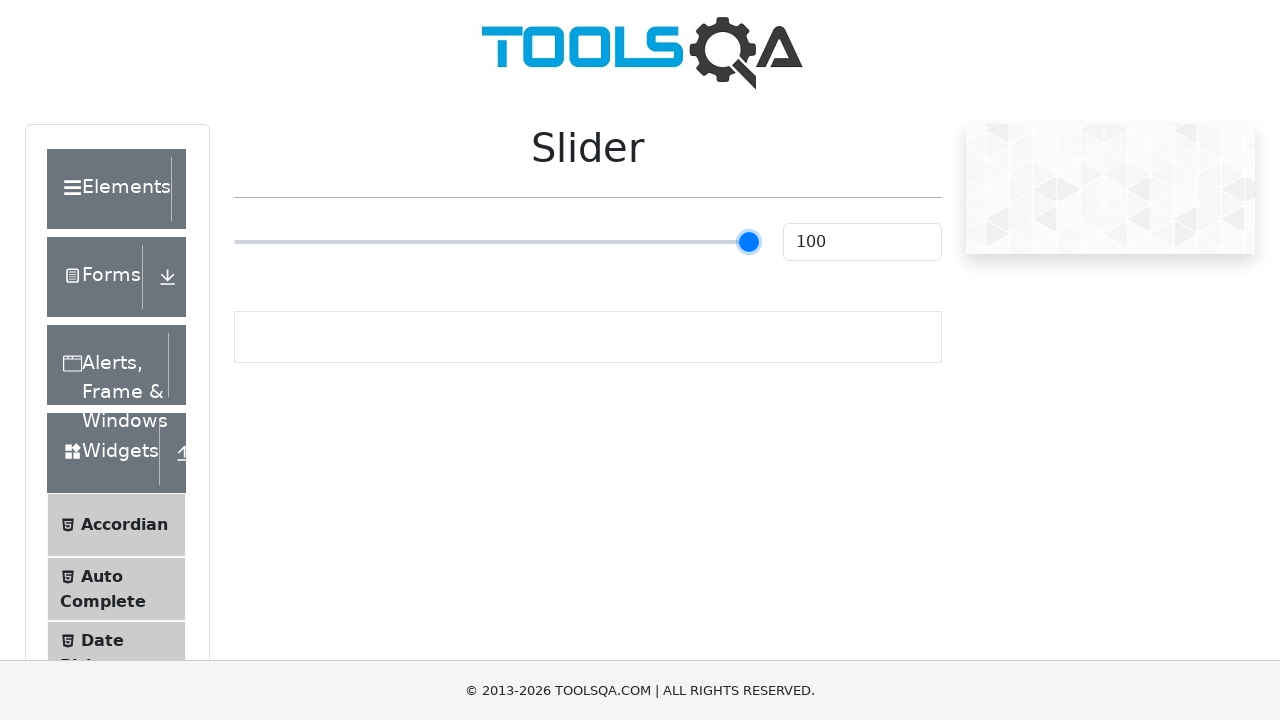

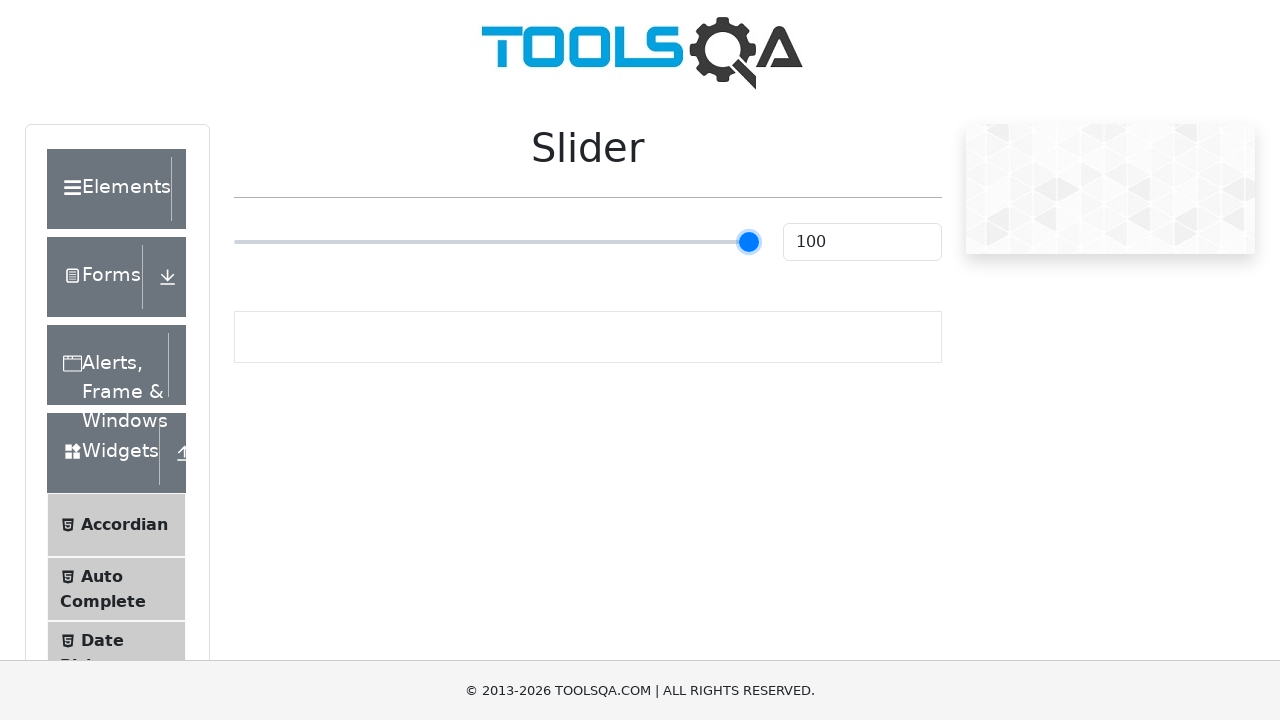